Verifies that the Current Address label is displayed correctly

Starting URL: https://demoqa.com/automation-practice-form

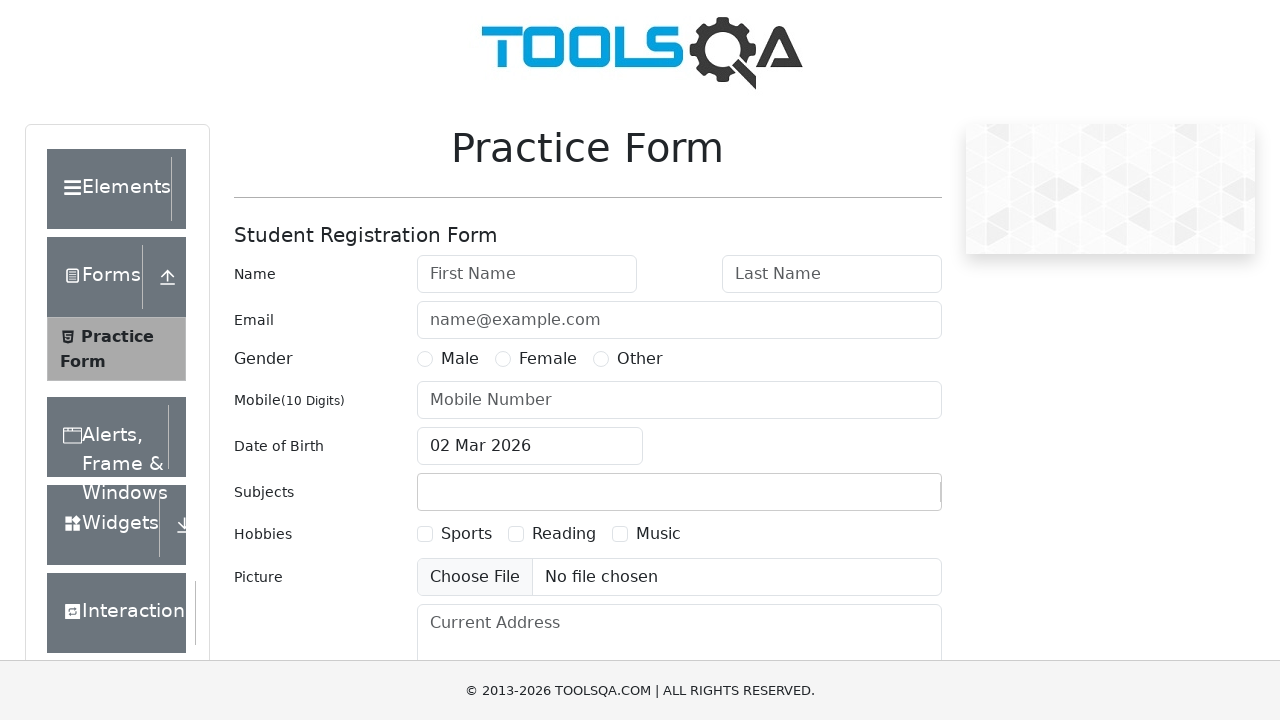

Navigated to automation practice form page
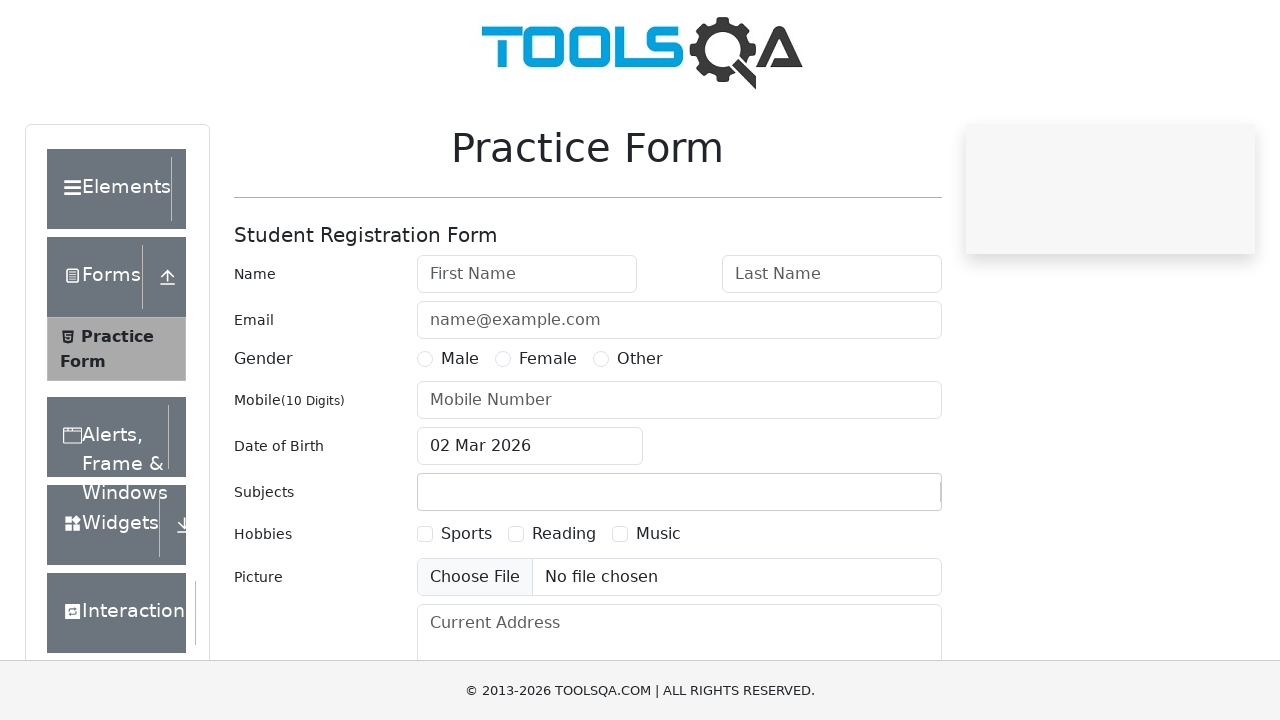

Located Current Address label element
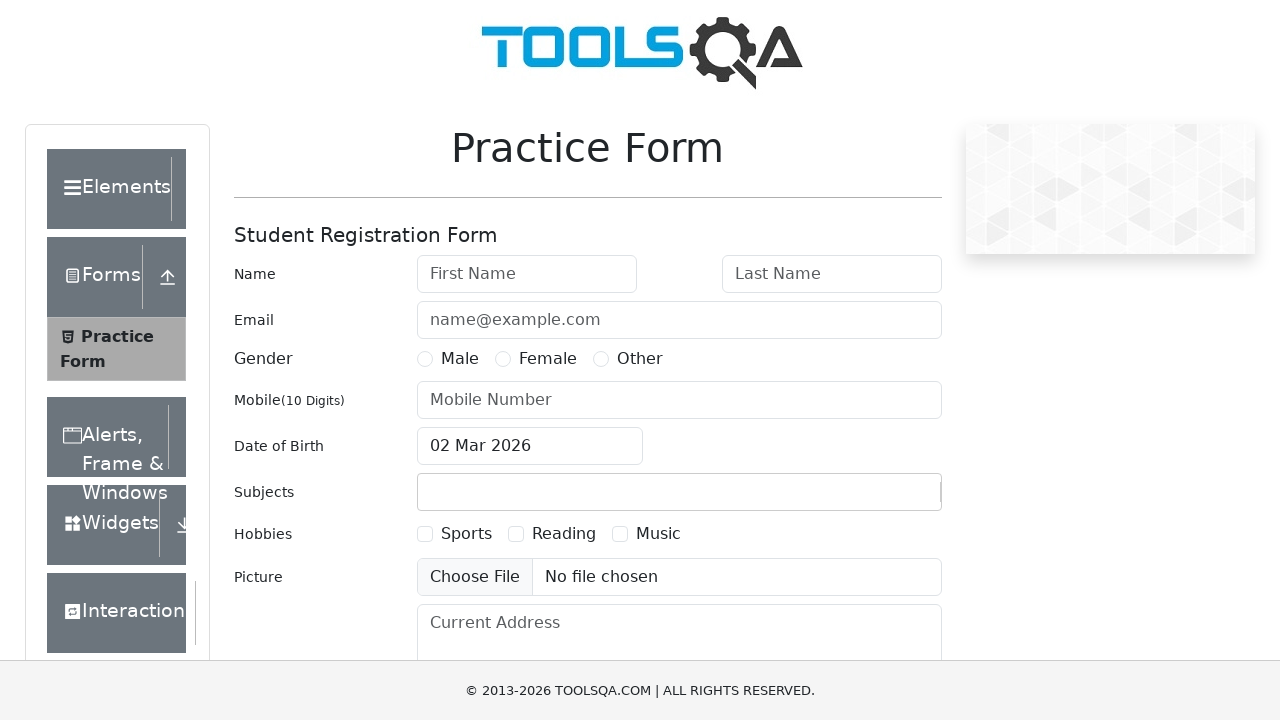

Current Address label element is visible and ready
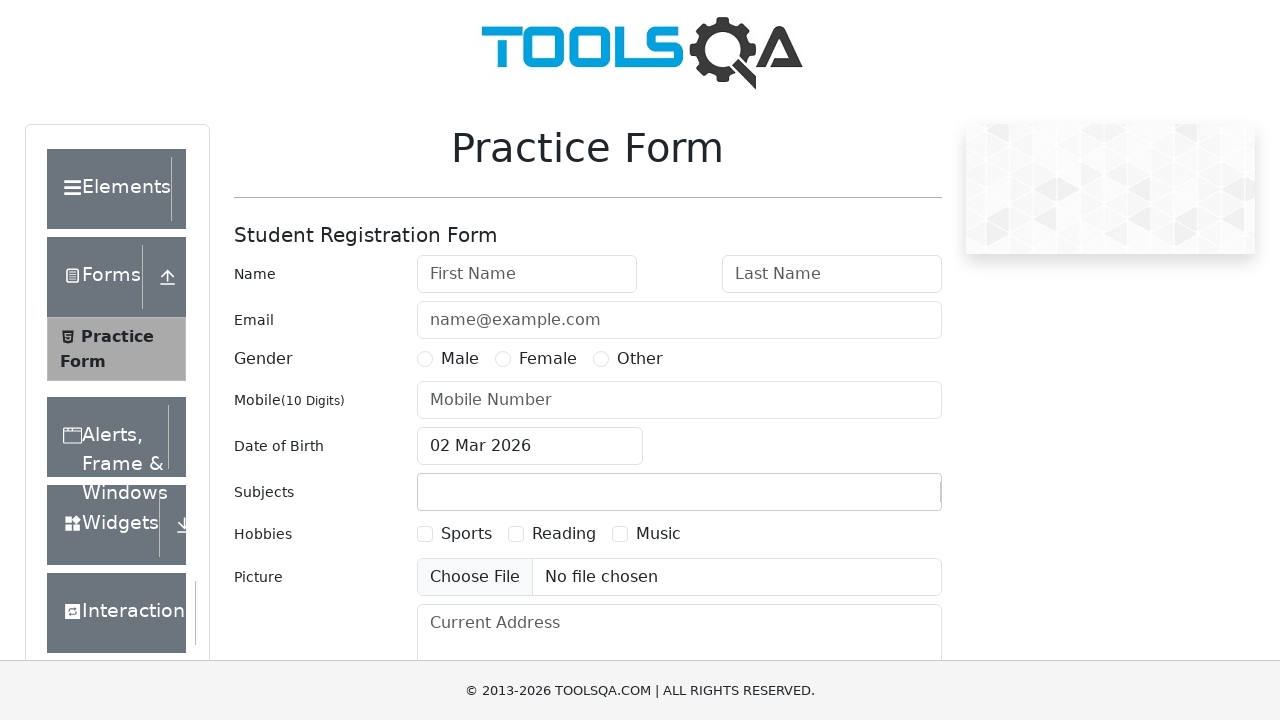

Verified Current Address label text content is correct
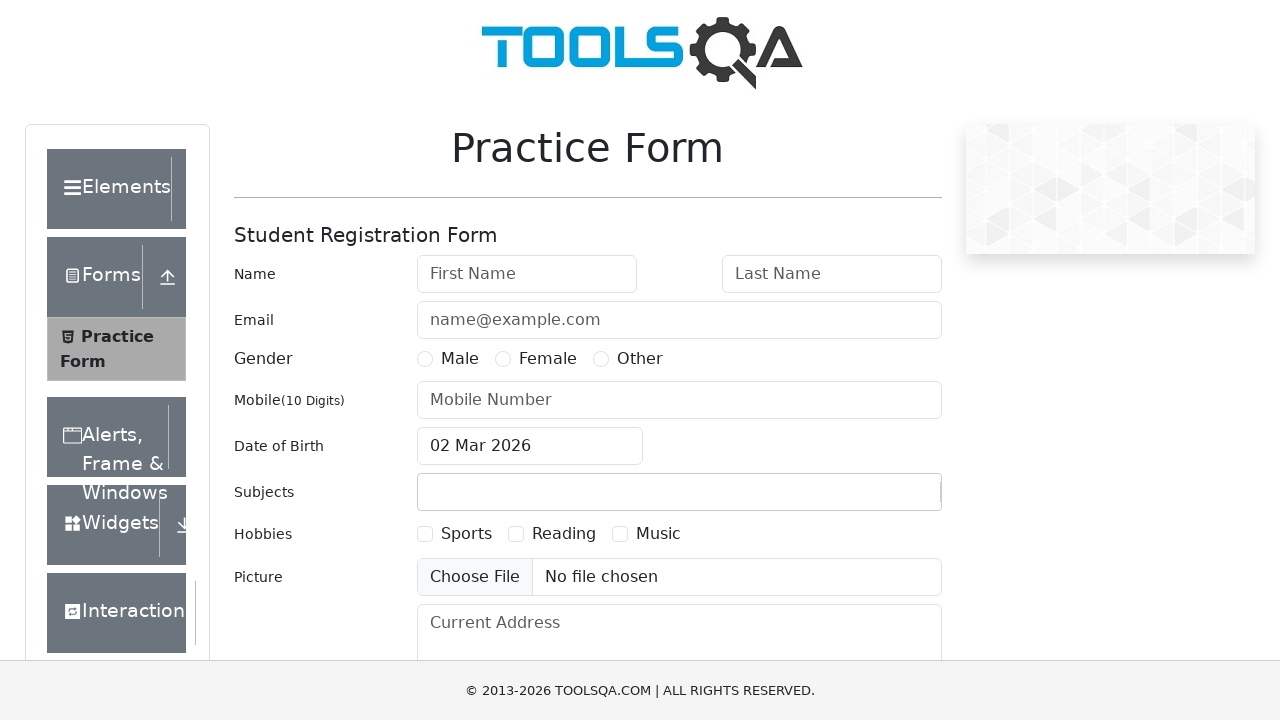

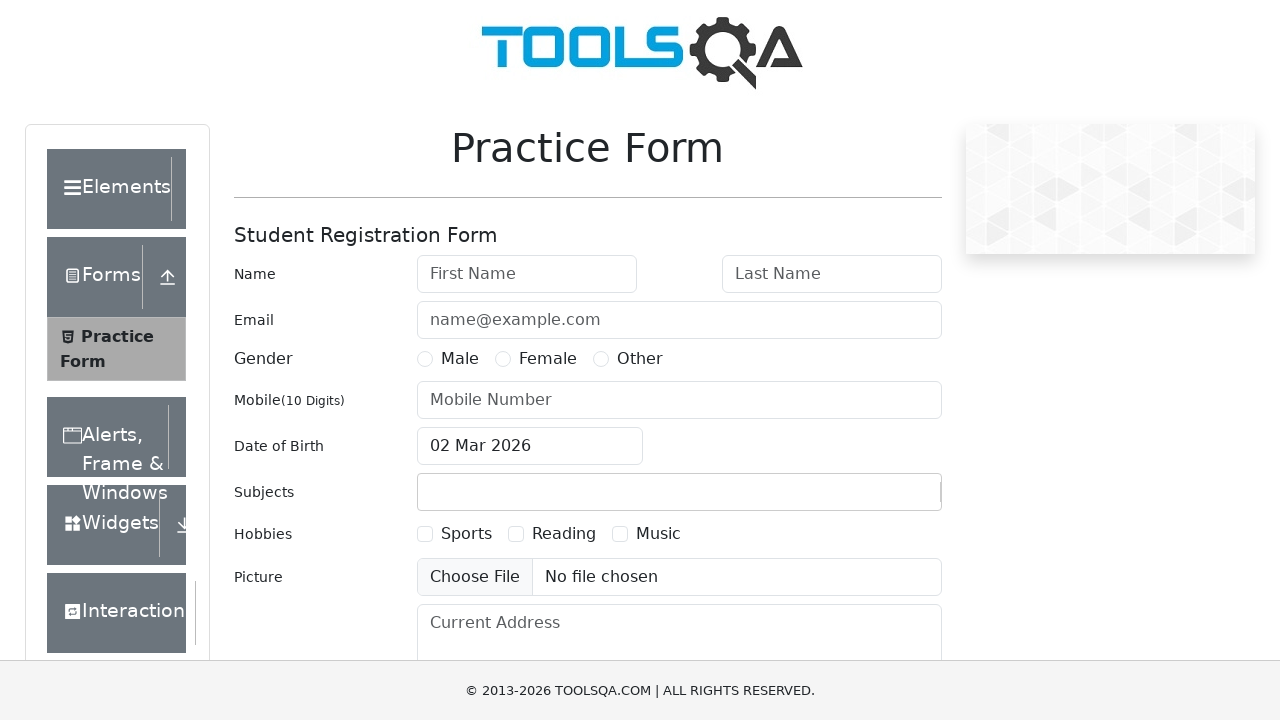